Tests a waits demo page by clicking a button and then filling a text field with a name

Starting URL: https://www.hyrtutorials.com/p/waits-demo.html

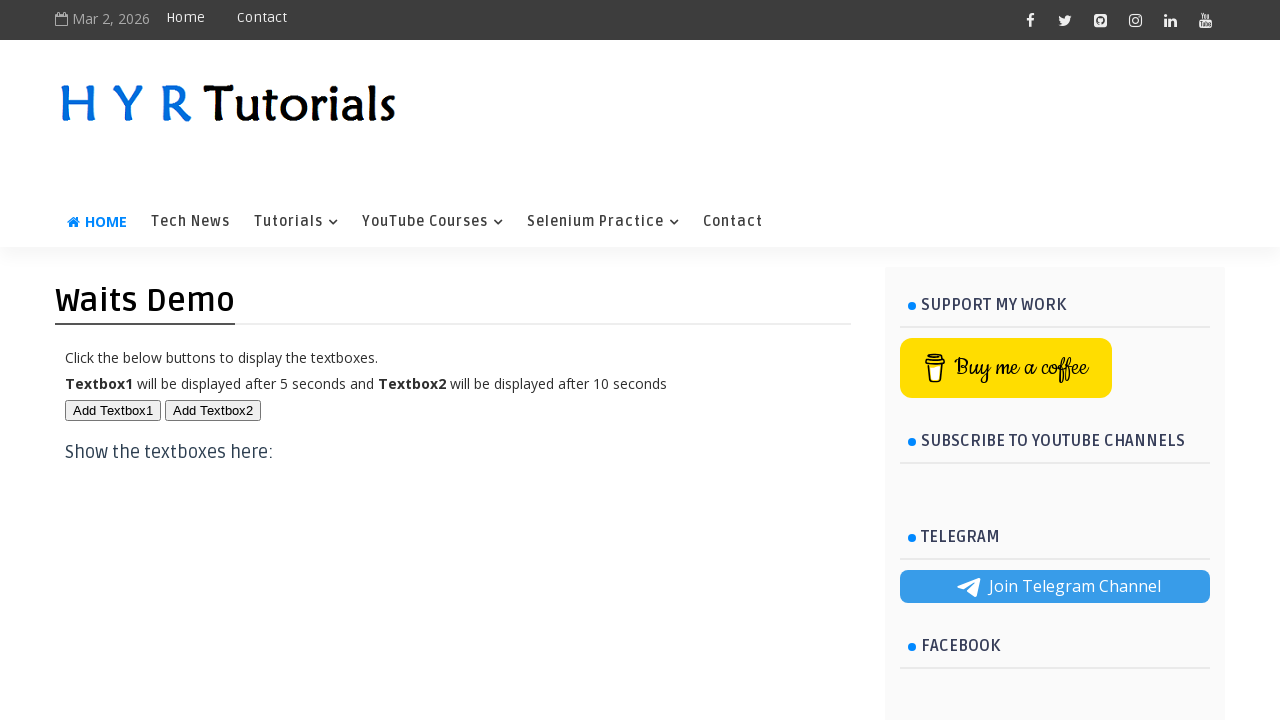

Navigated to waits demo page
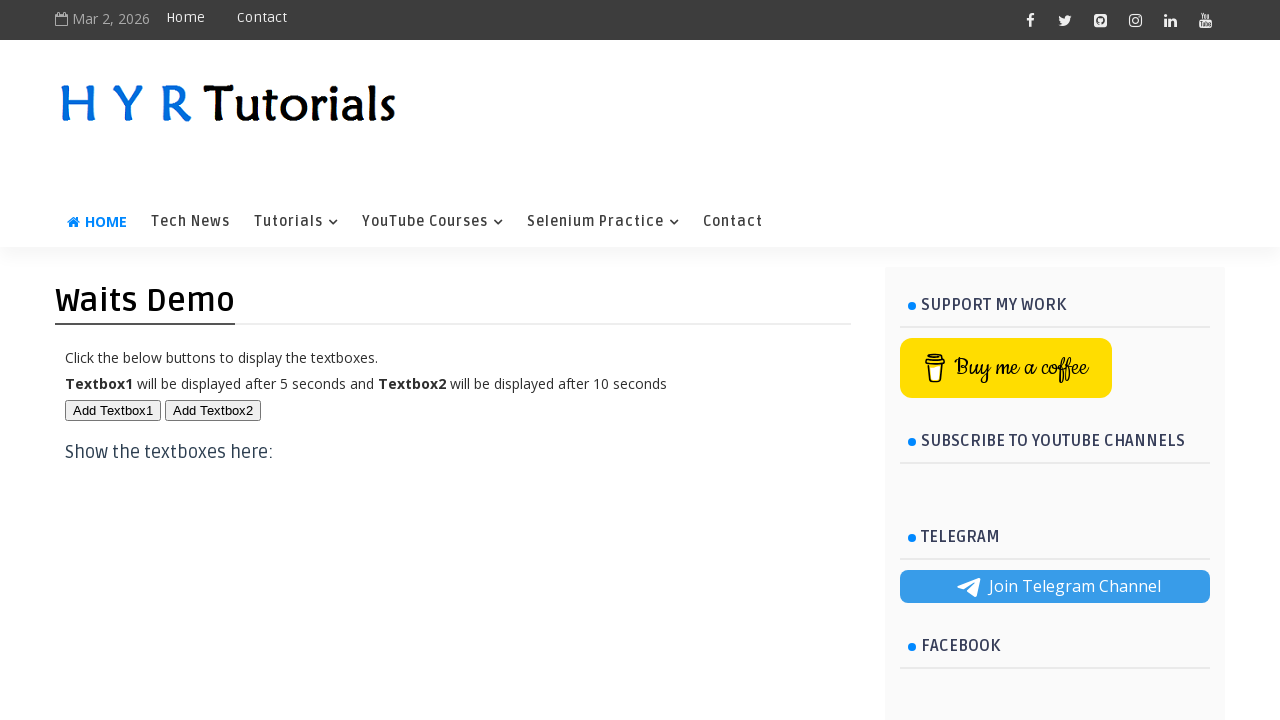

Clicked the first button at (113, 410) on #btn1
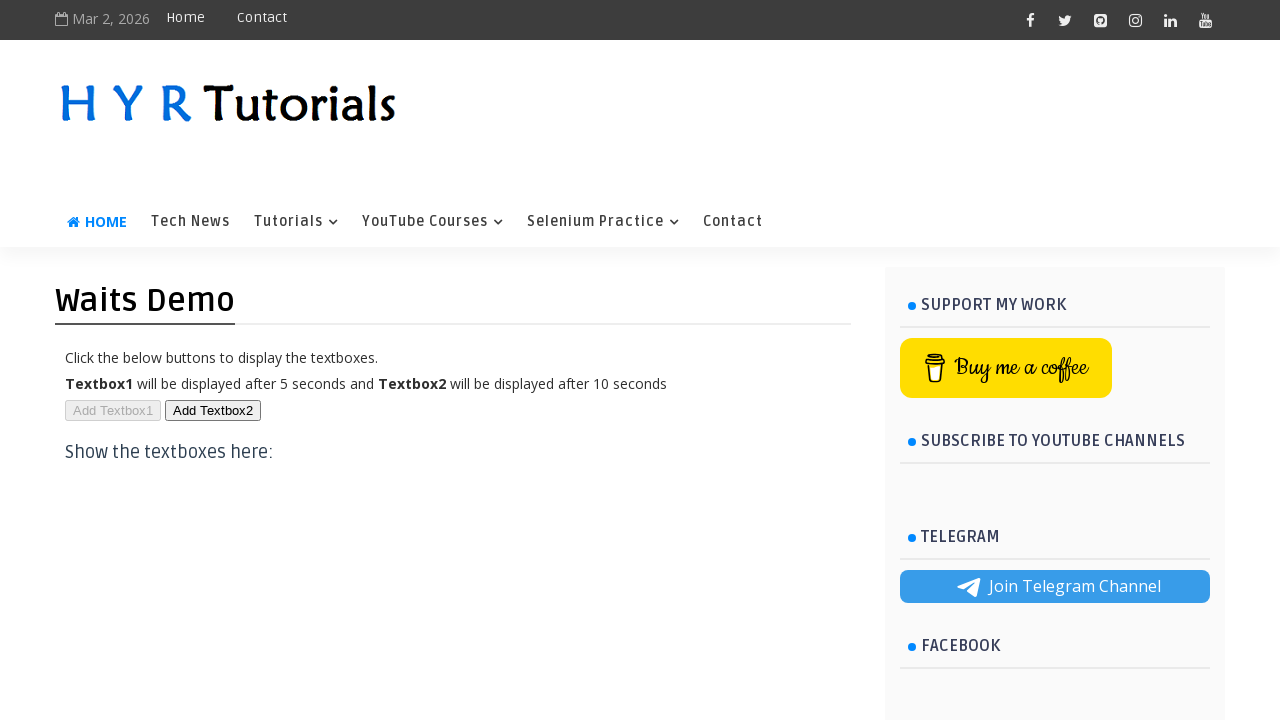

Filled text field with name 'rakesh' on #txt1
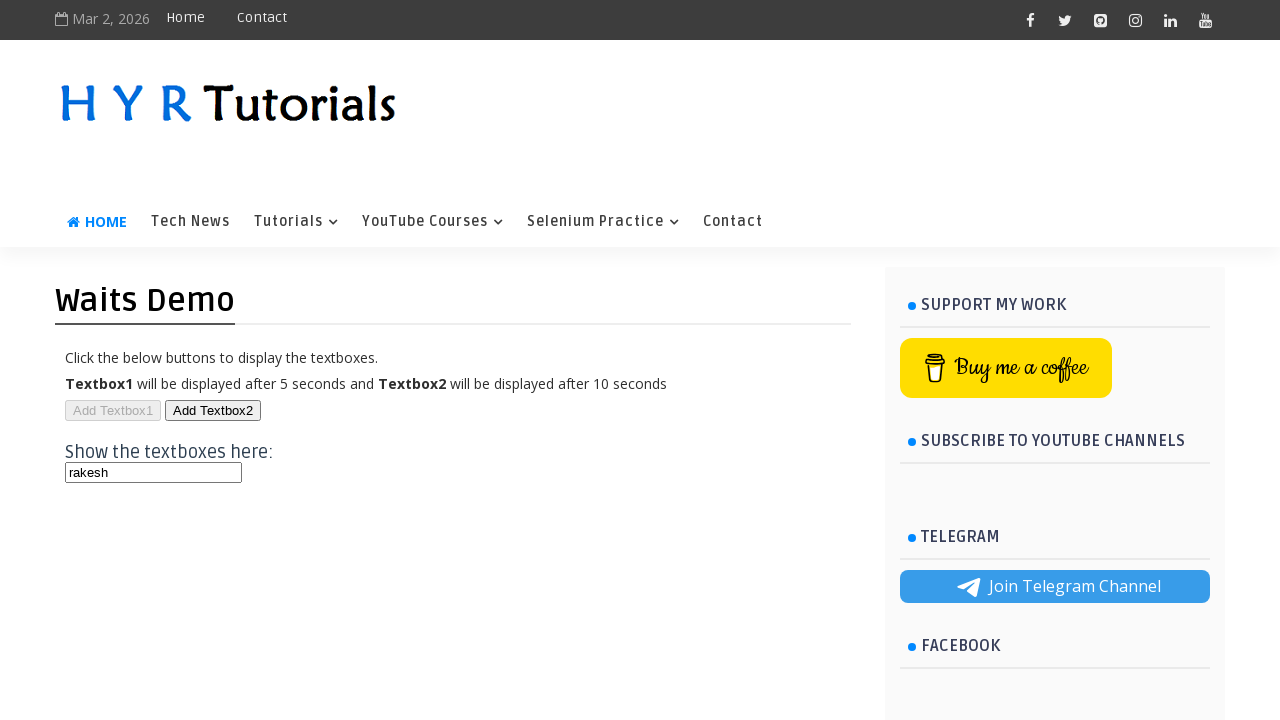

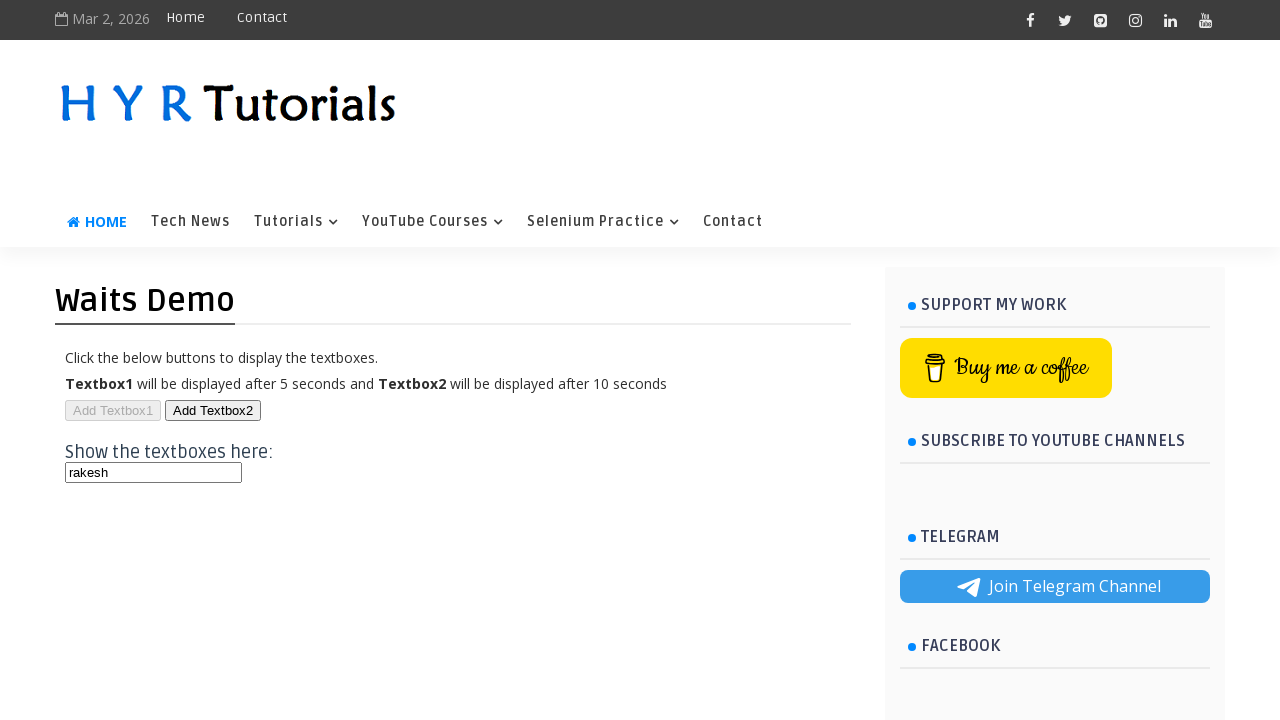